Tests e-commerce functionality by adding multiple items to cart, proceeding to checkout, and applying a promo code

Starting URL: https://rahulshettyacademy.com/seleniumPractise/

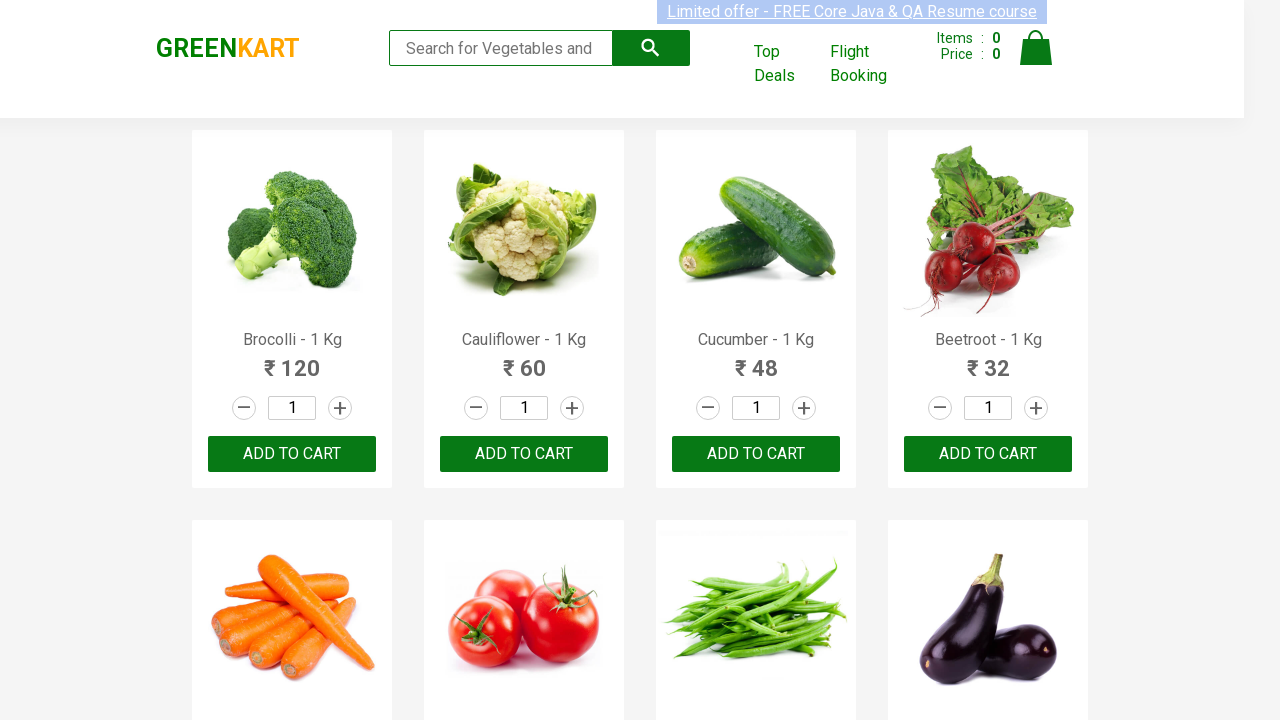

Retrieved all product elements from the page
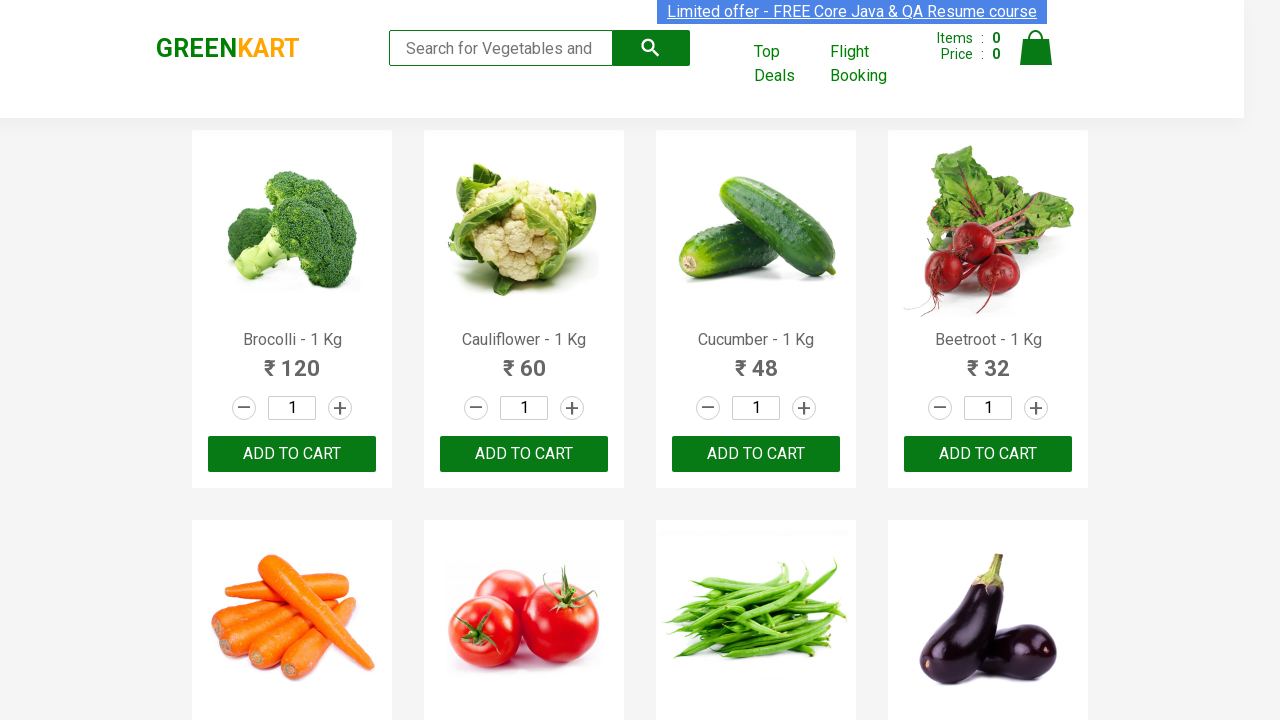

Added 'Brocolli' to cart
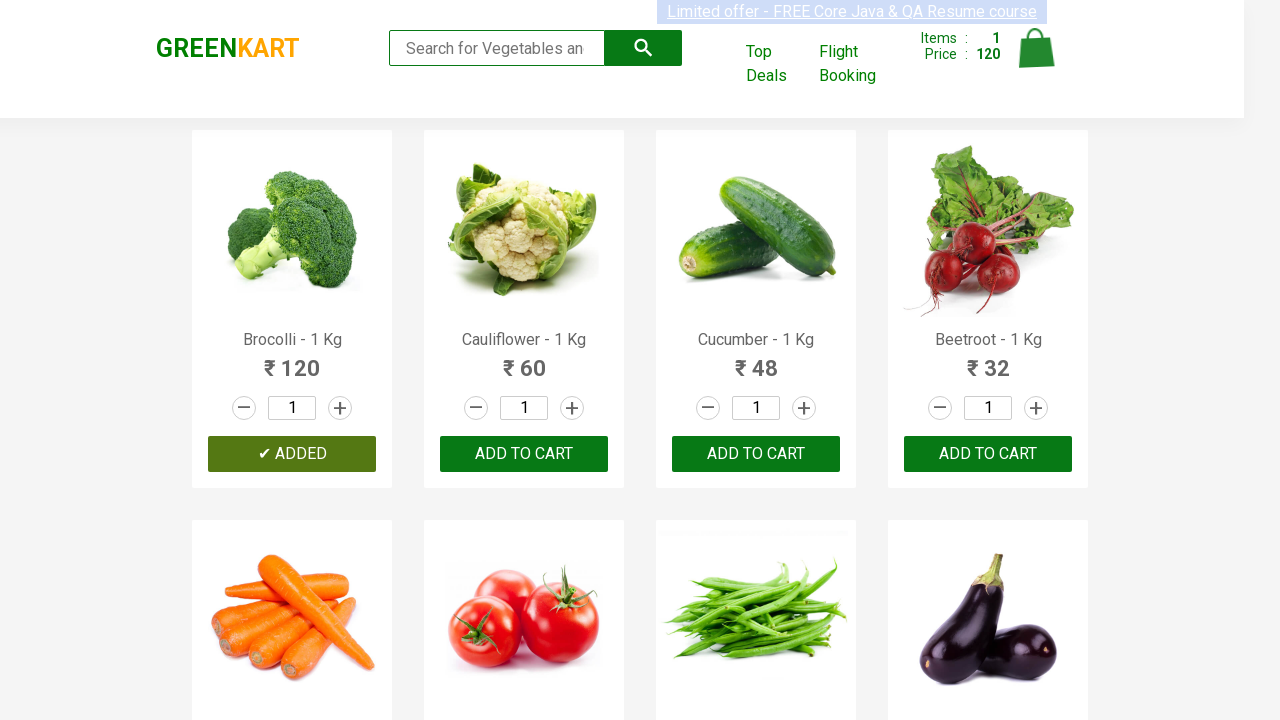

Added 'Cucumber' to cart
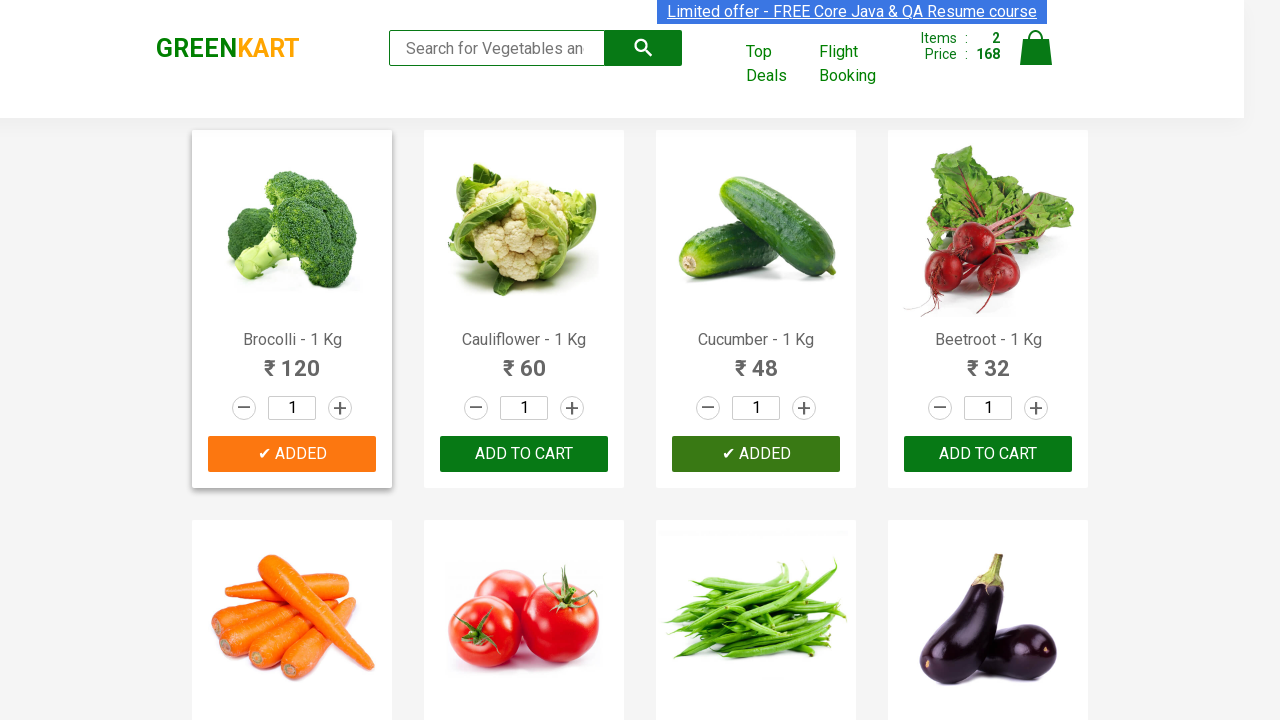

Added 'Beetroot' to cart
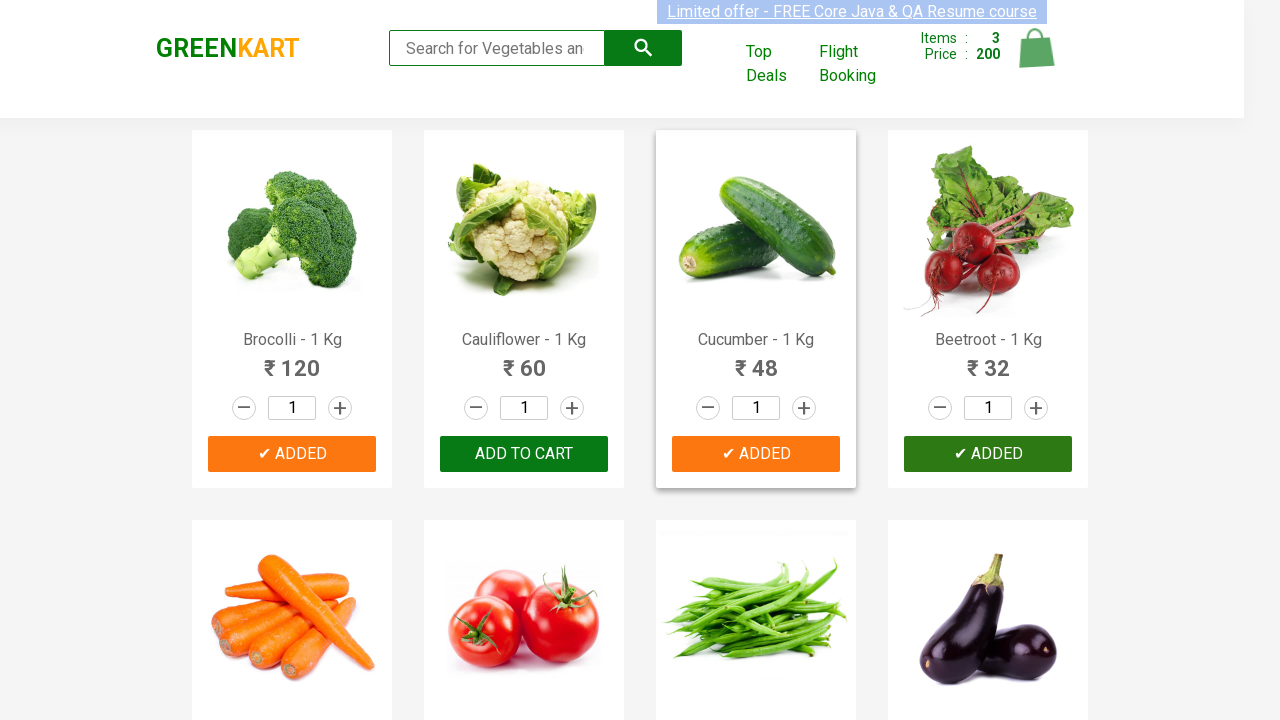

Added 'Carrot' to cart
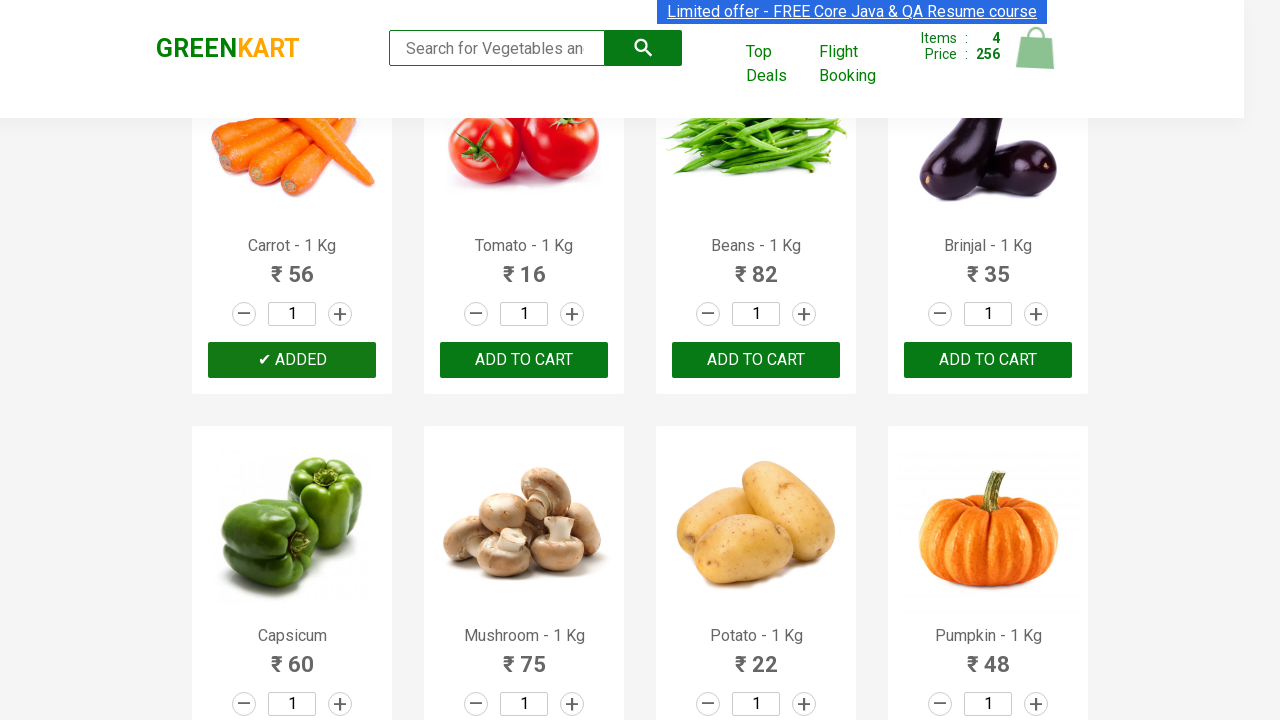

Clicked cart icon to view cart at (1036, 48) on img[alt='Cart']
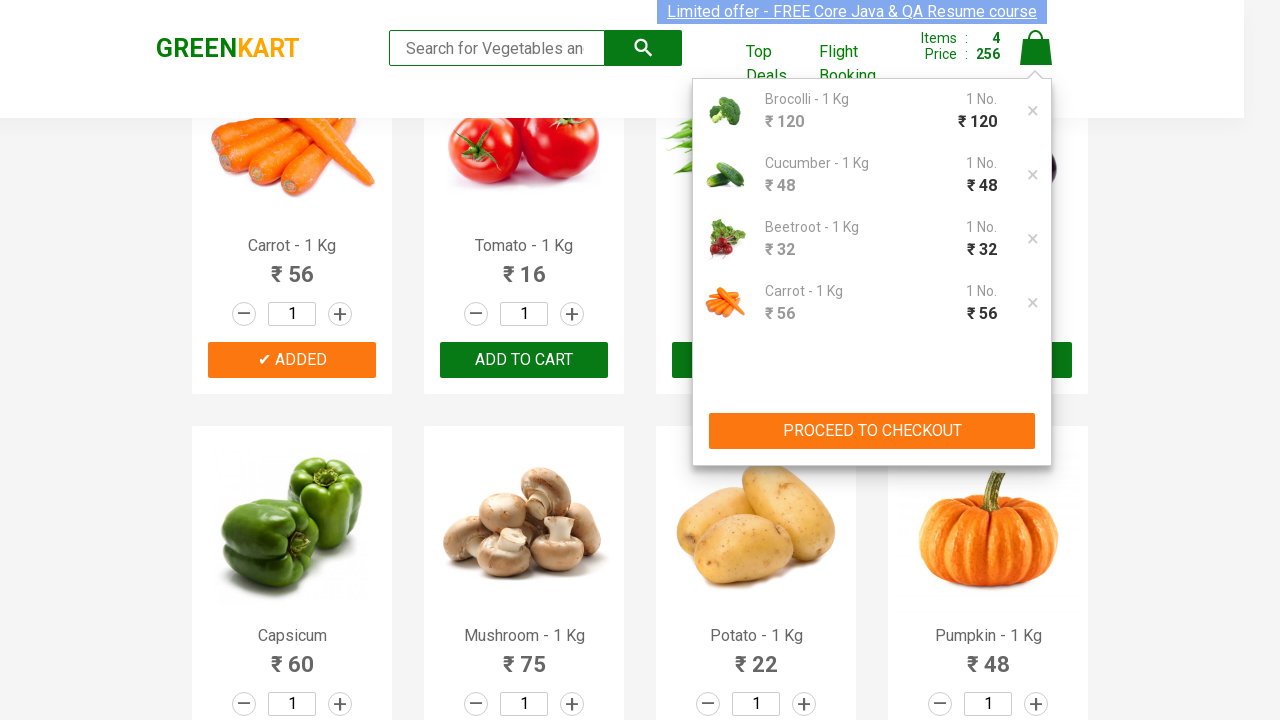

Clicked 'PROCEED TO CHECKOUT' button at (872, 431) on button:has-text('PROCEED TO CHECKOUT')
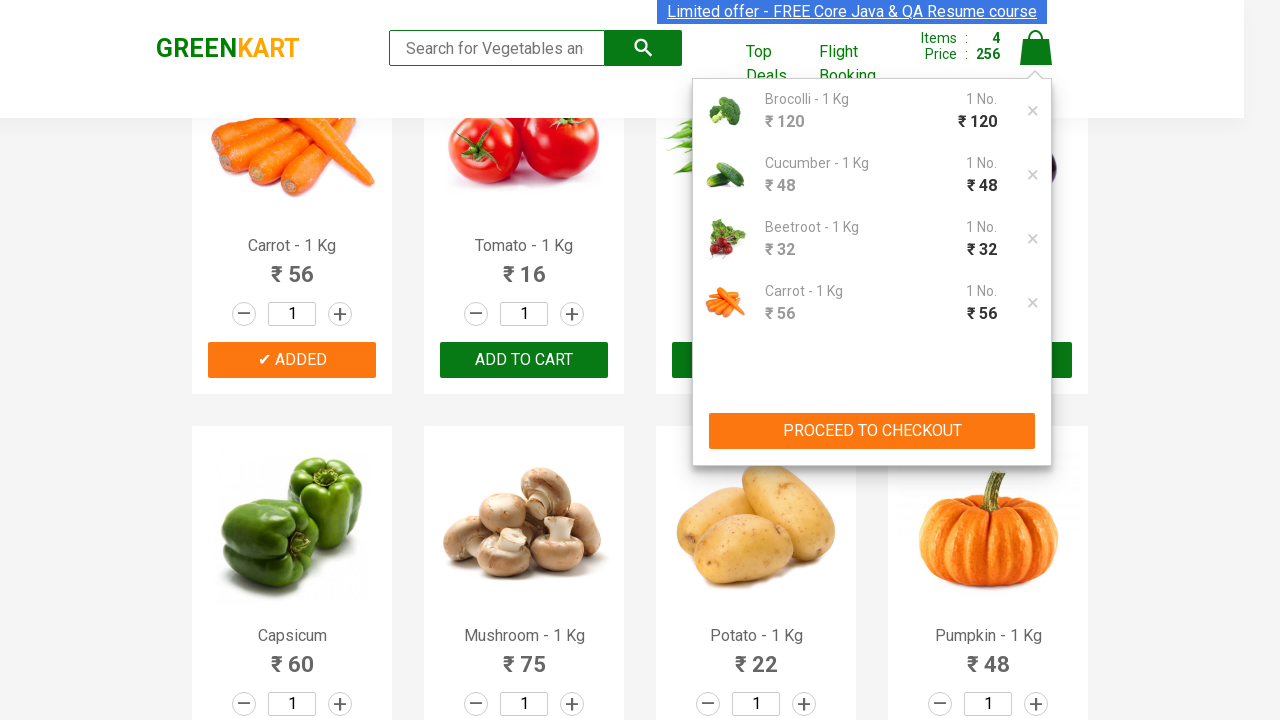

Entered promo code 'rahulshettyacademy' on .promocode
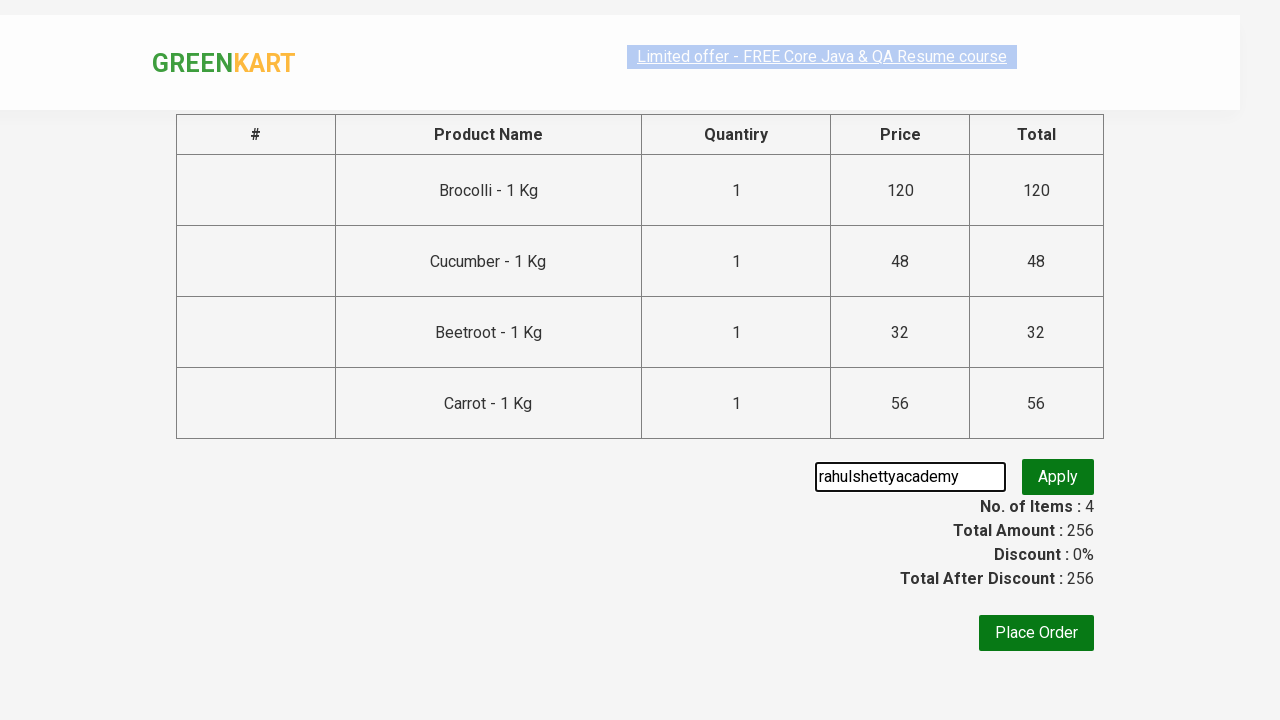

Clicked apply promo button at (1058, 477) on .promoBtn
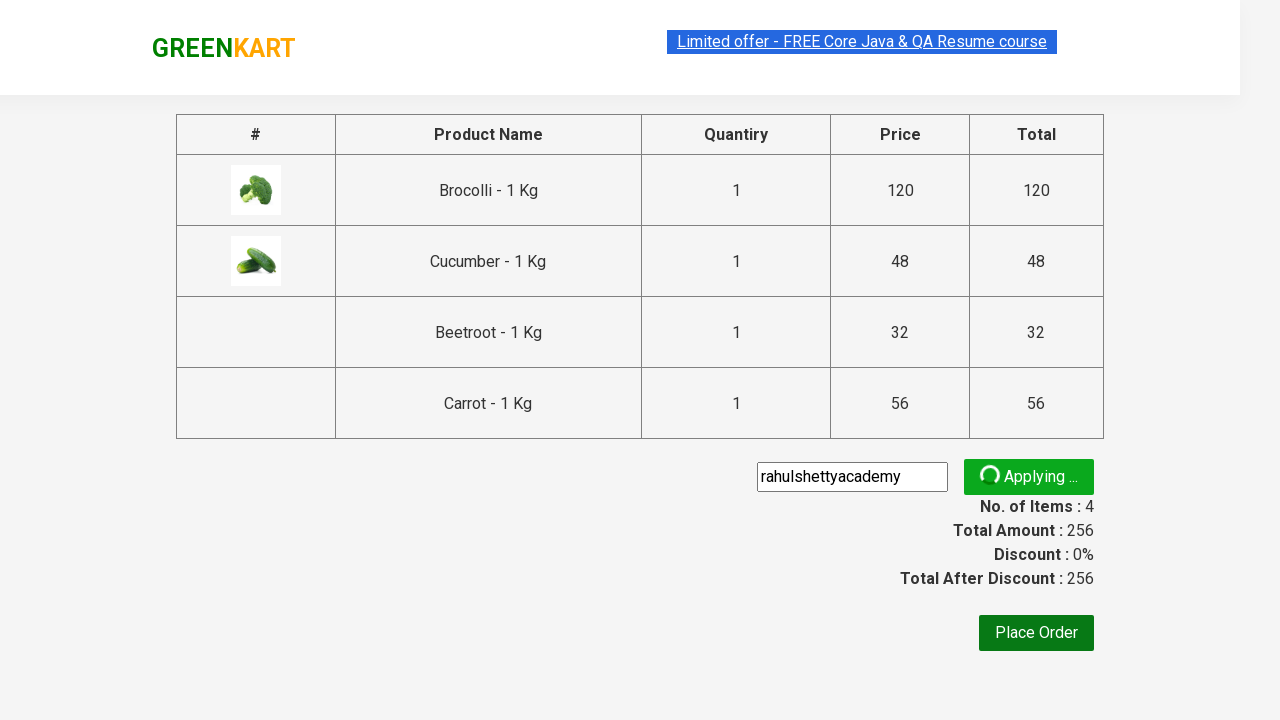

Promo code successfully applied
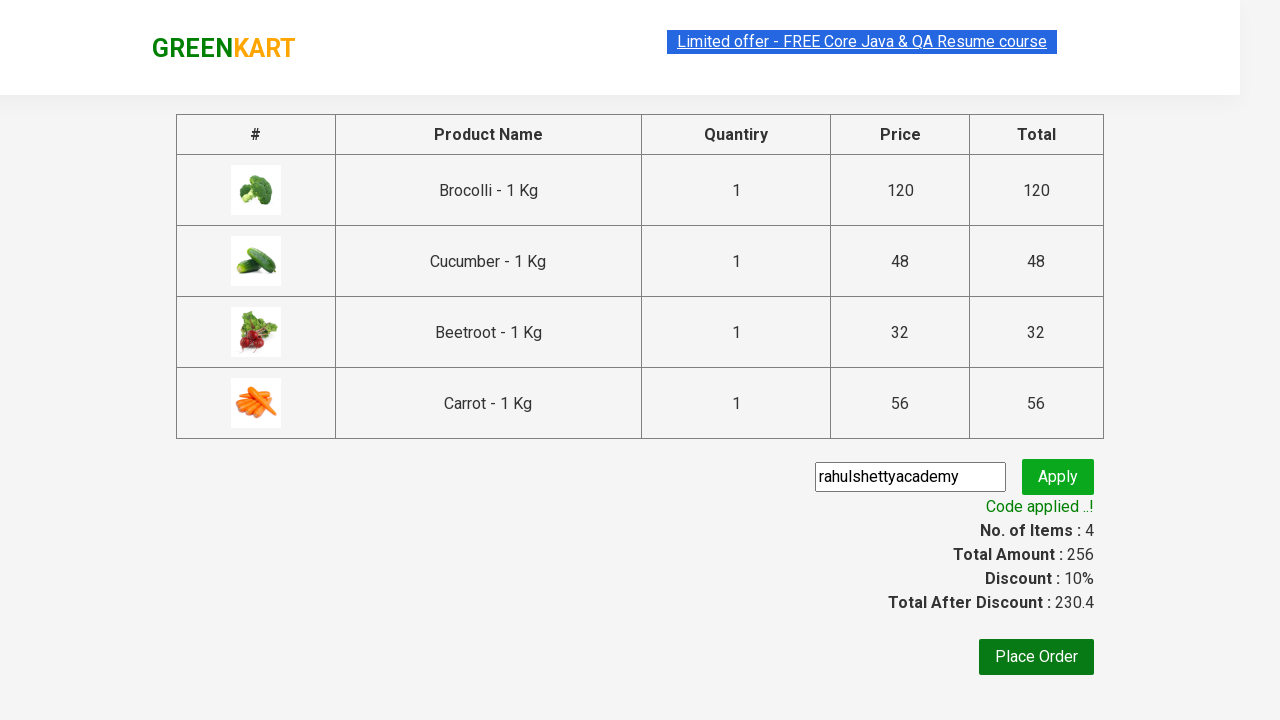

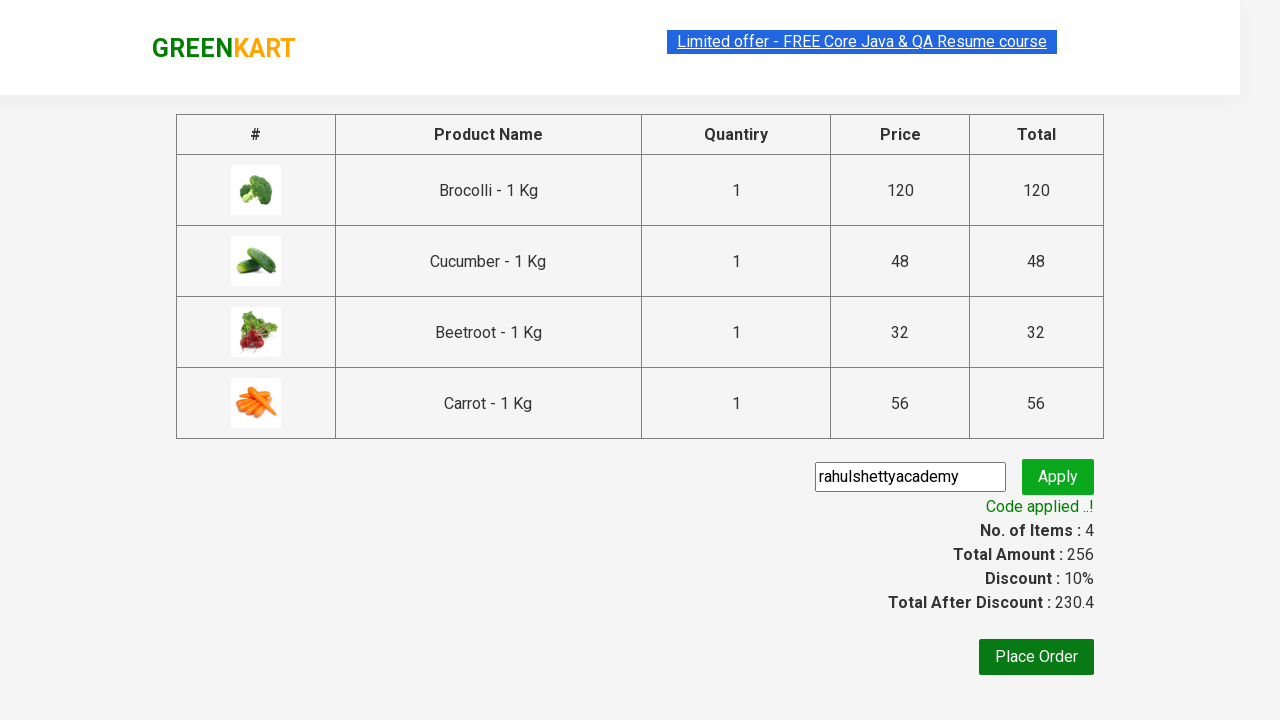